Tests various JavaScript alert types including simple alerts, timer alerts, confirmation dialogs, and prompt dialogs by accepting them and entering text

Starting URL: https://demoqa.com/alerts

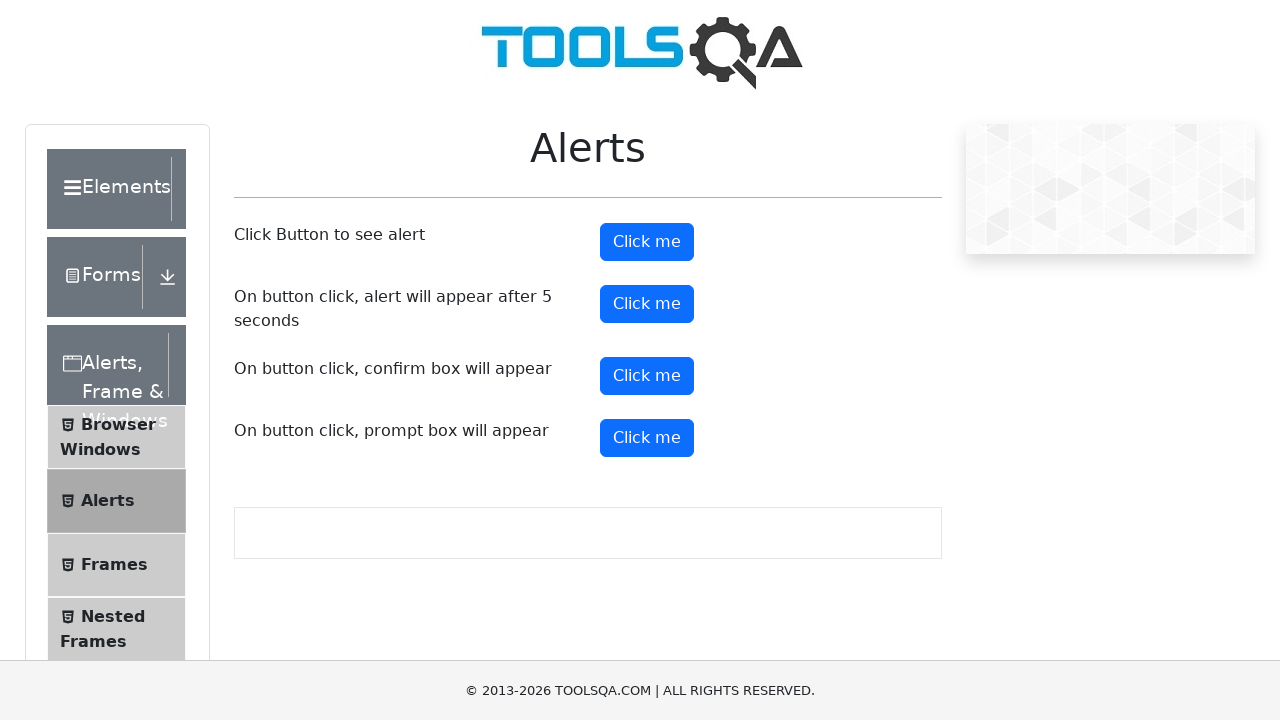

Clicked button to trigger simple alert at (647, 242) on #alertButton
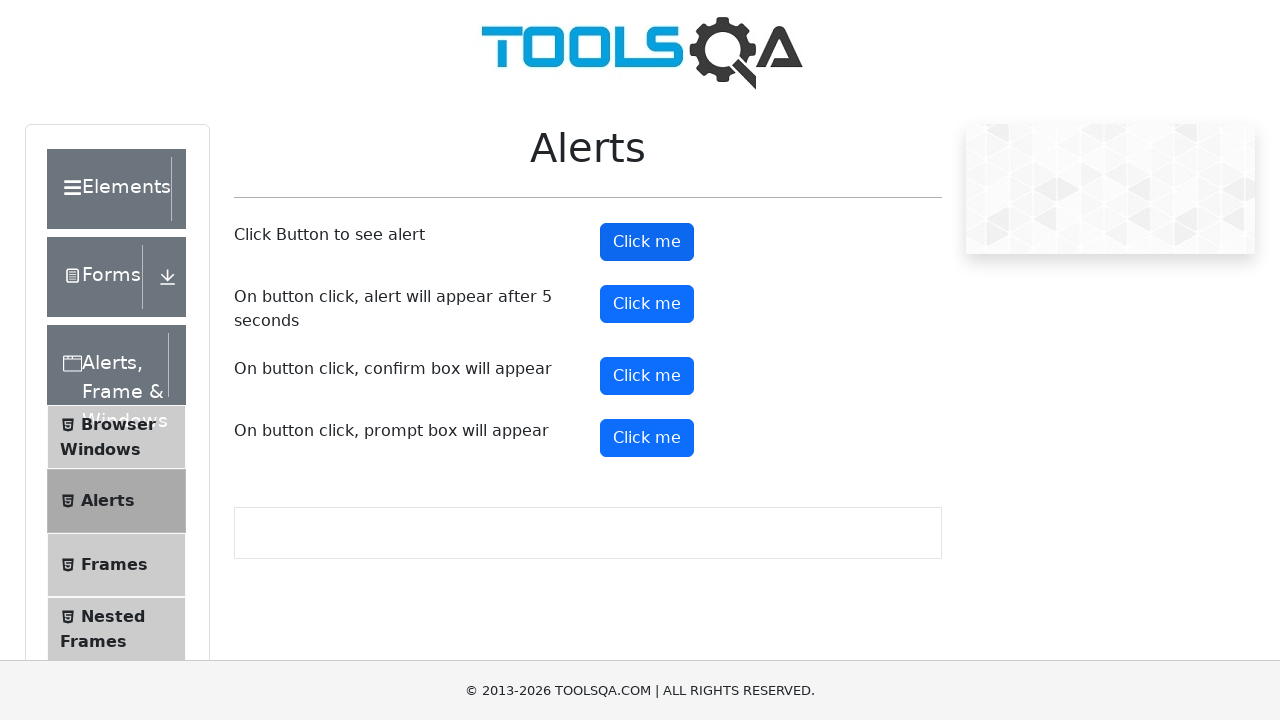

Set up dialog handler to accept alerts
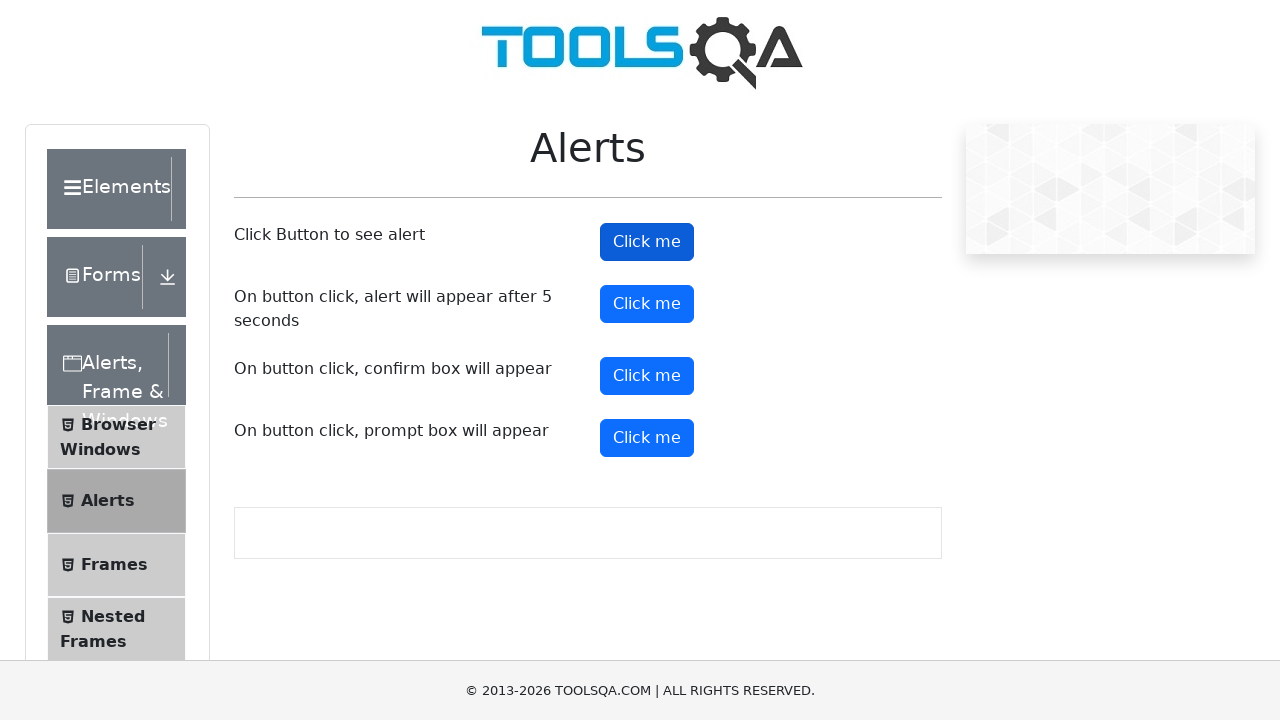

Clicked button to trigger timer alert at (647, 304) on #timerAlertButton
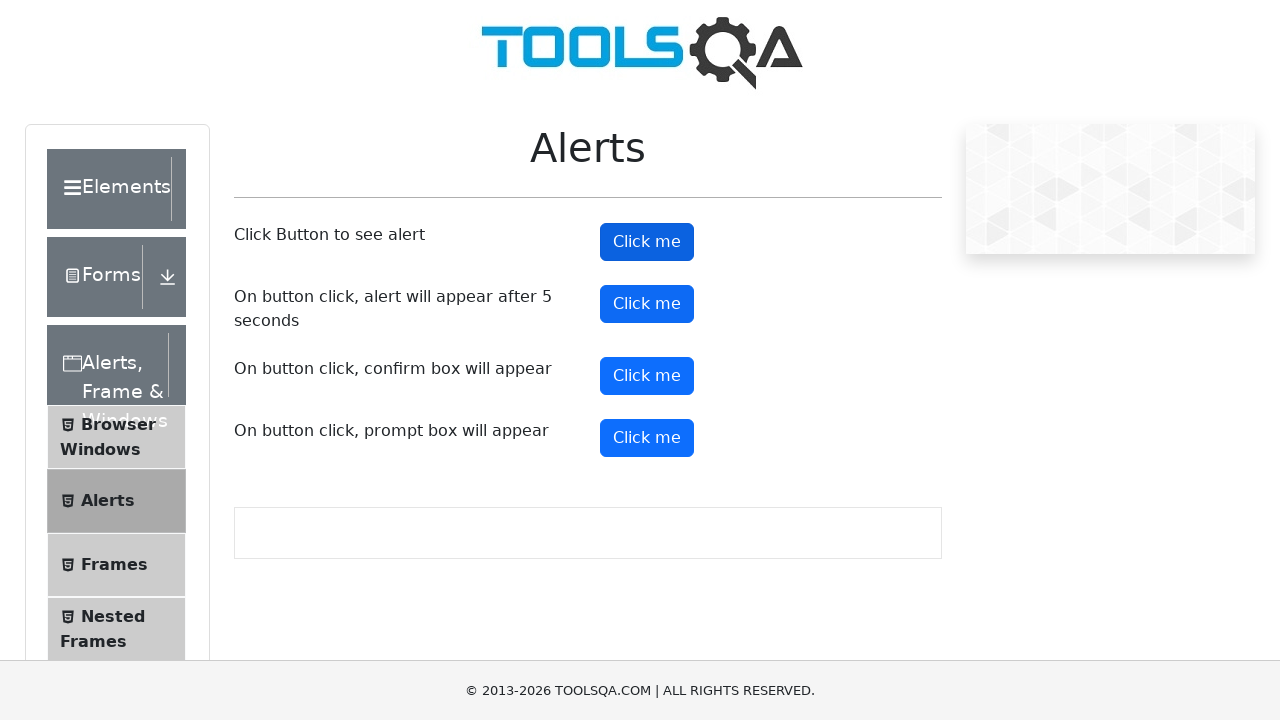

Waited 5 seconds for timer alert to appear and be auto-accepted
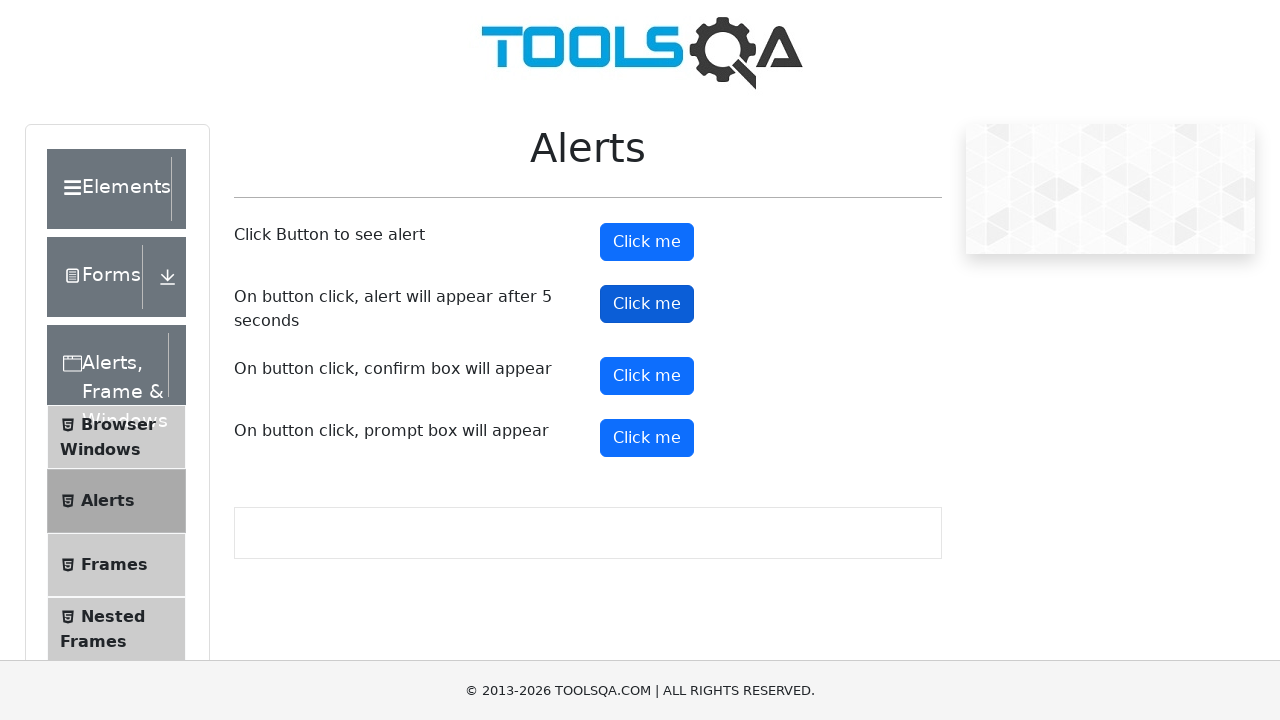

Clicked button to trigger confirmation dialog at (647, 376) on #confirmButton
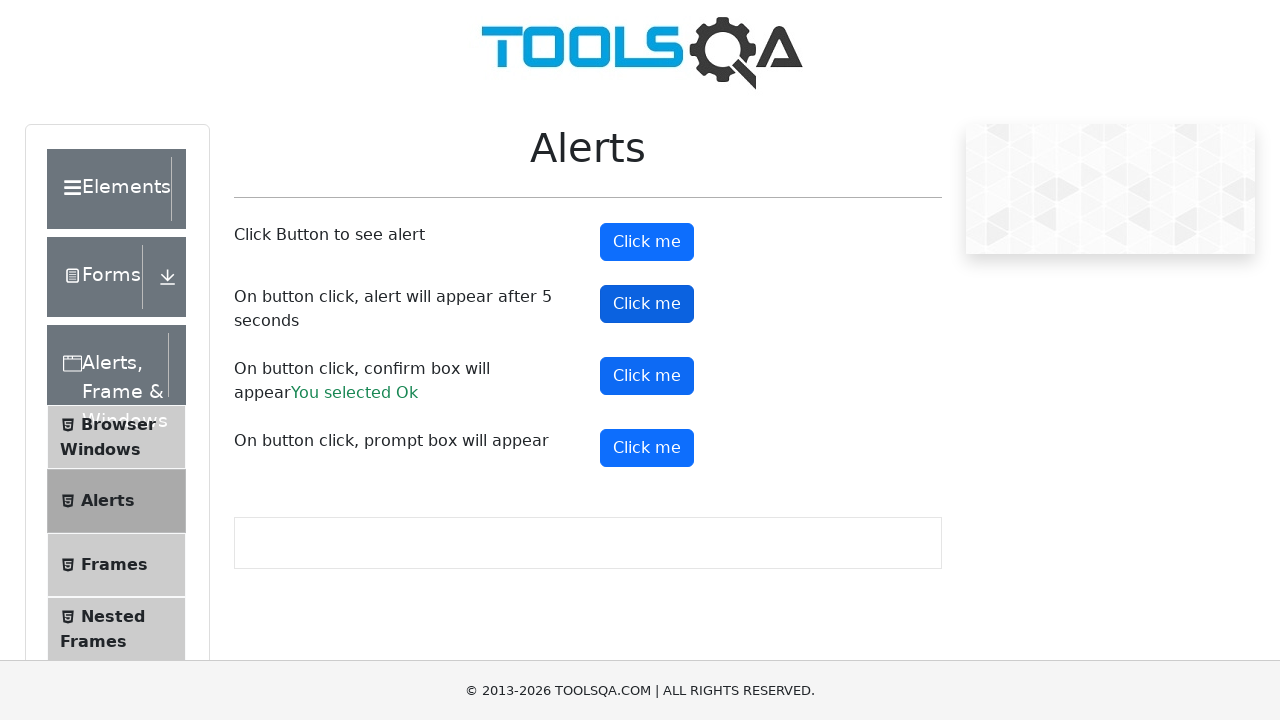

Set up one-time dialog handler to accept prompt with text 'Hey you slow'
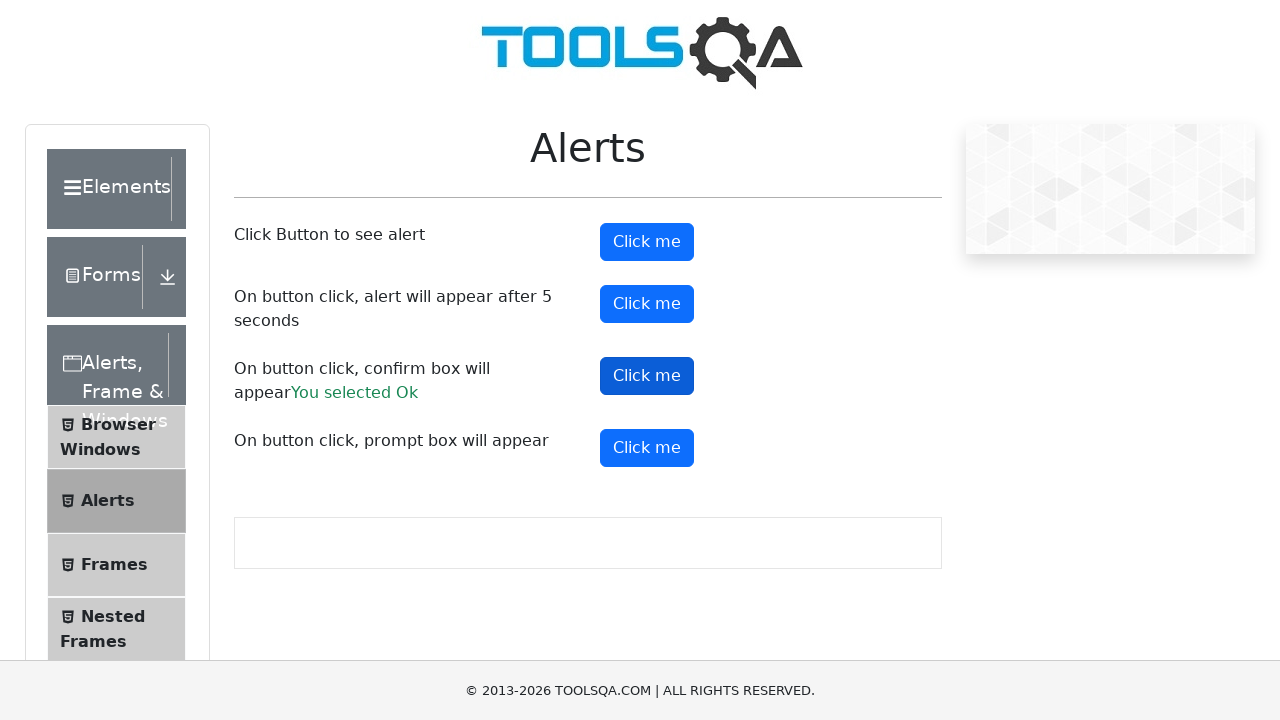

Clicked button to trigger prompt dialog at (647, 448) on #promtButton
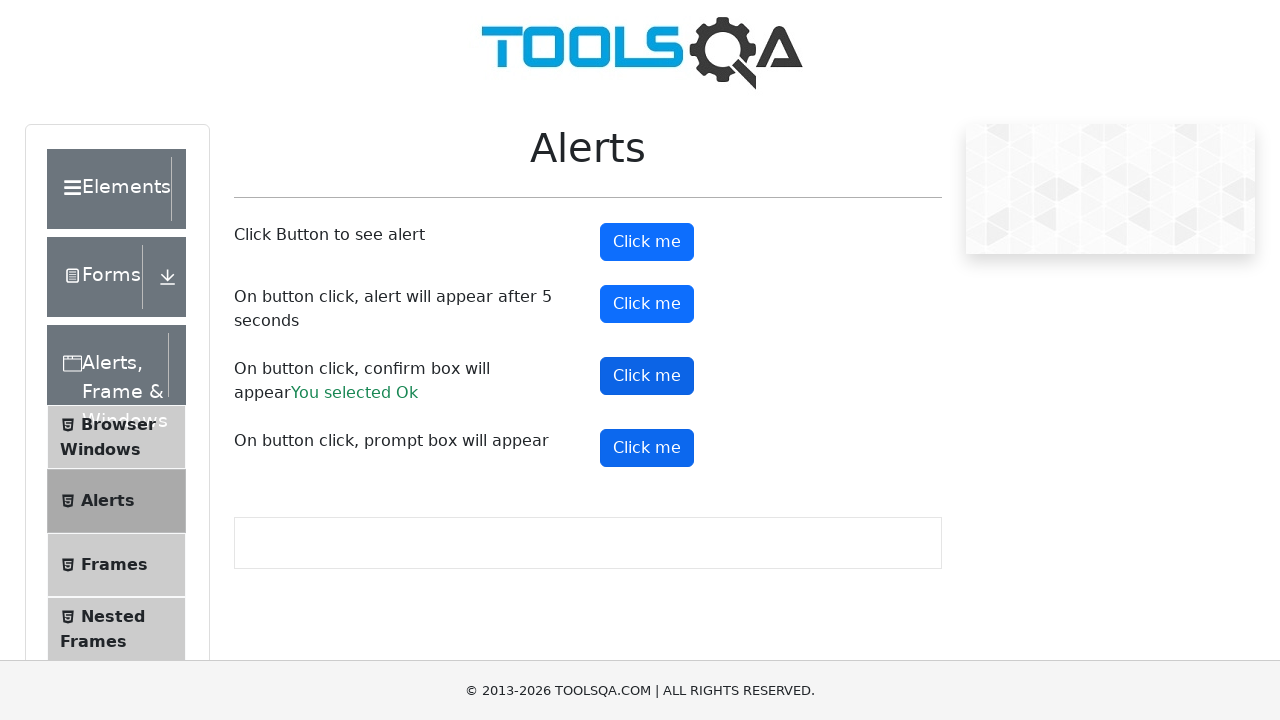

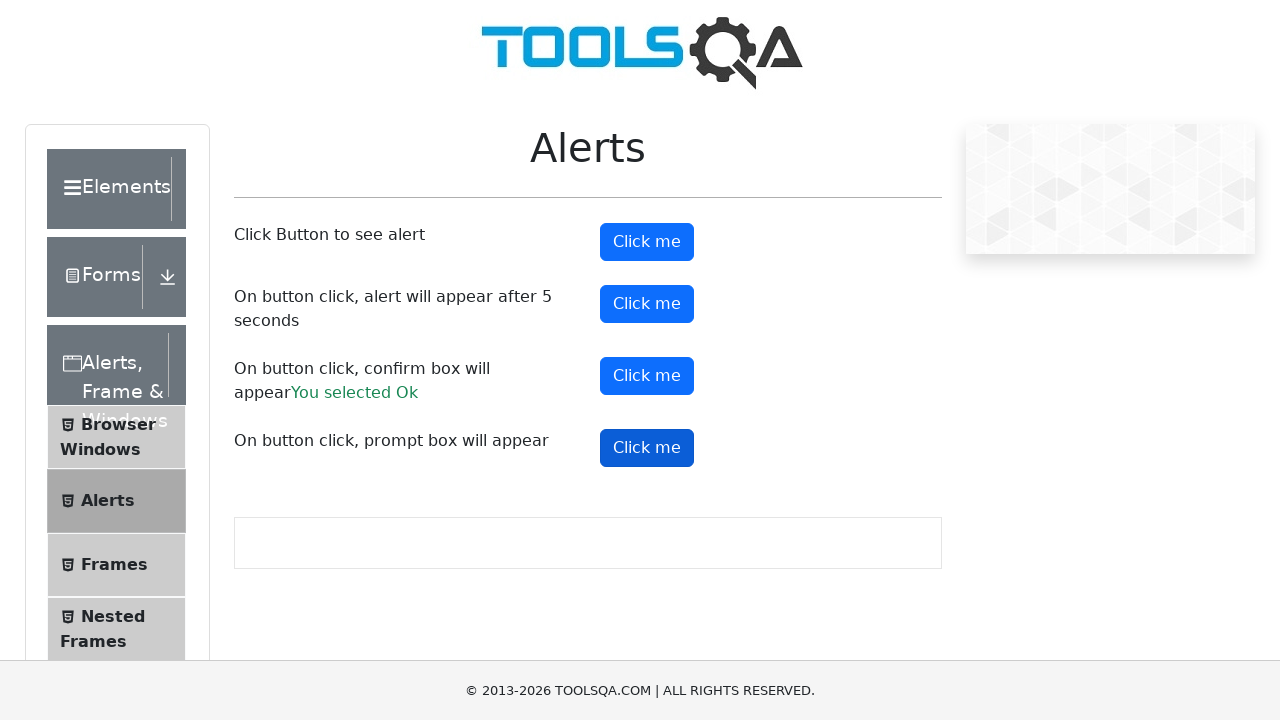